Tests opening a URL in a new tab by clicking the tab button and verifying the new page URL.

Starting URL: https://demoqa.com/browser-windows

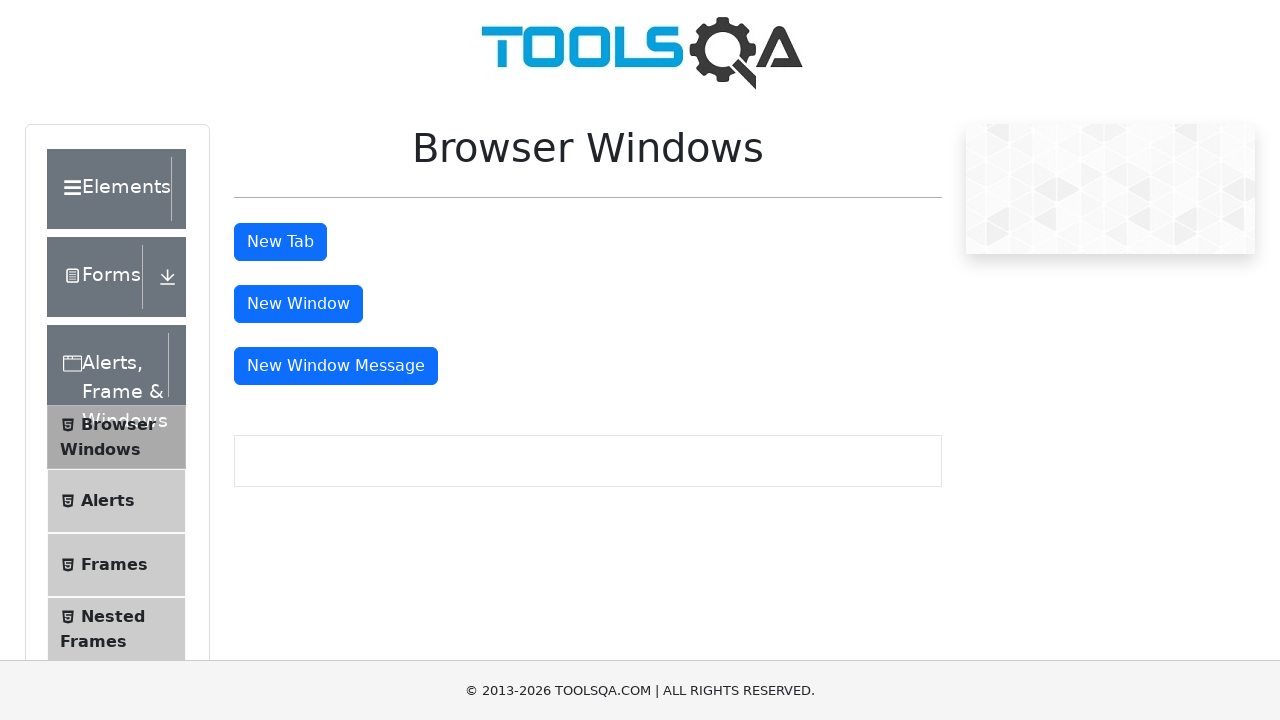

Clicked tab button to open new tab at (280, 242) on #tabButton
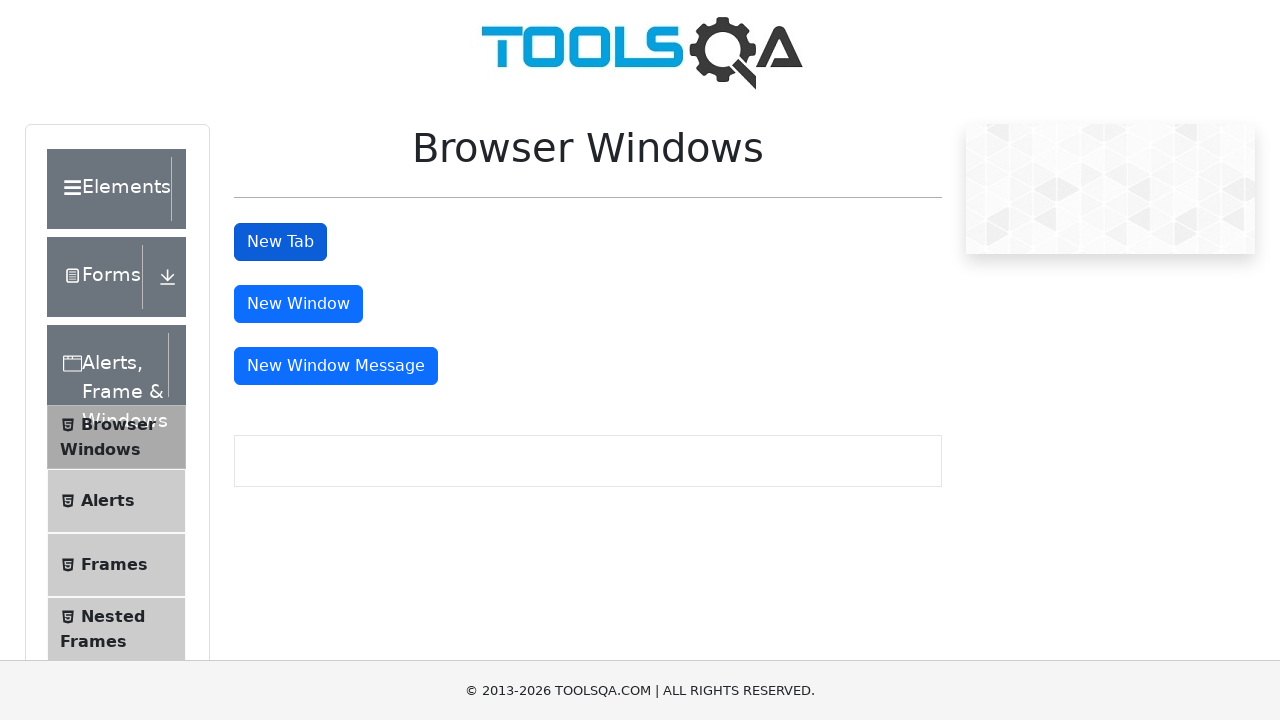

Captured new page from tab button click
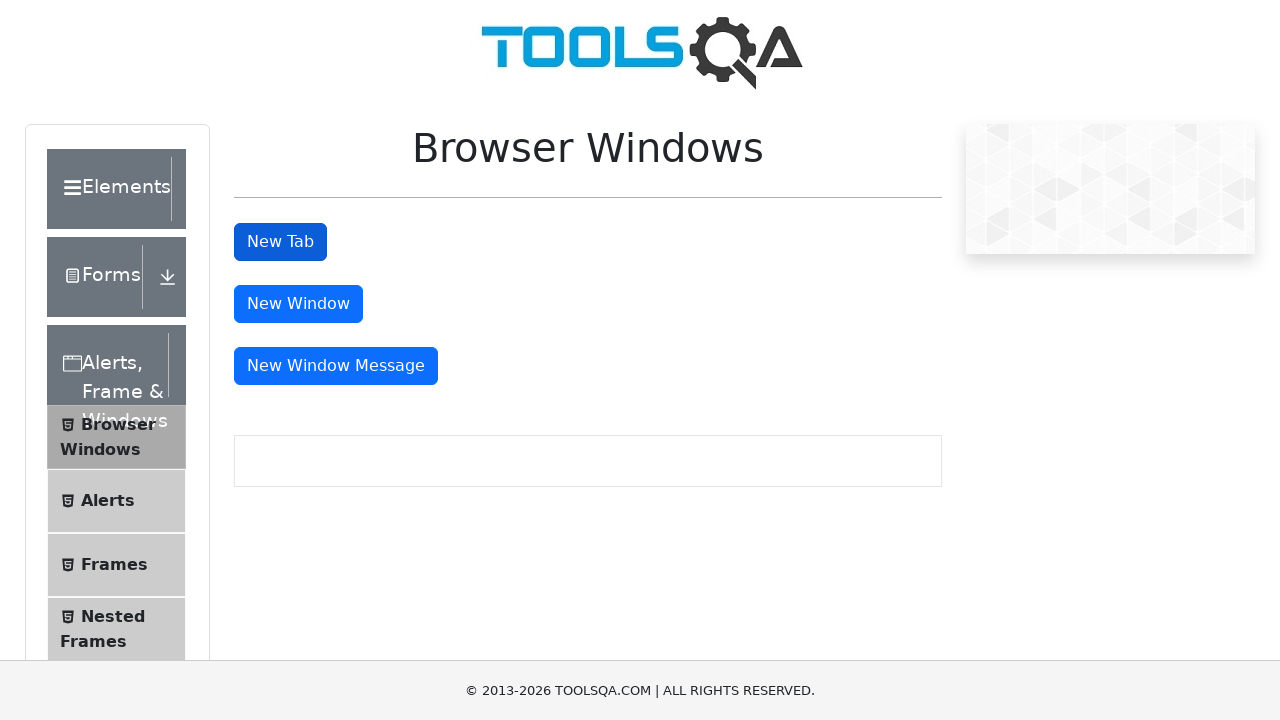

New page finished loading
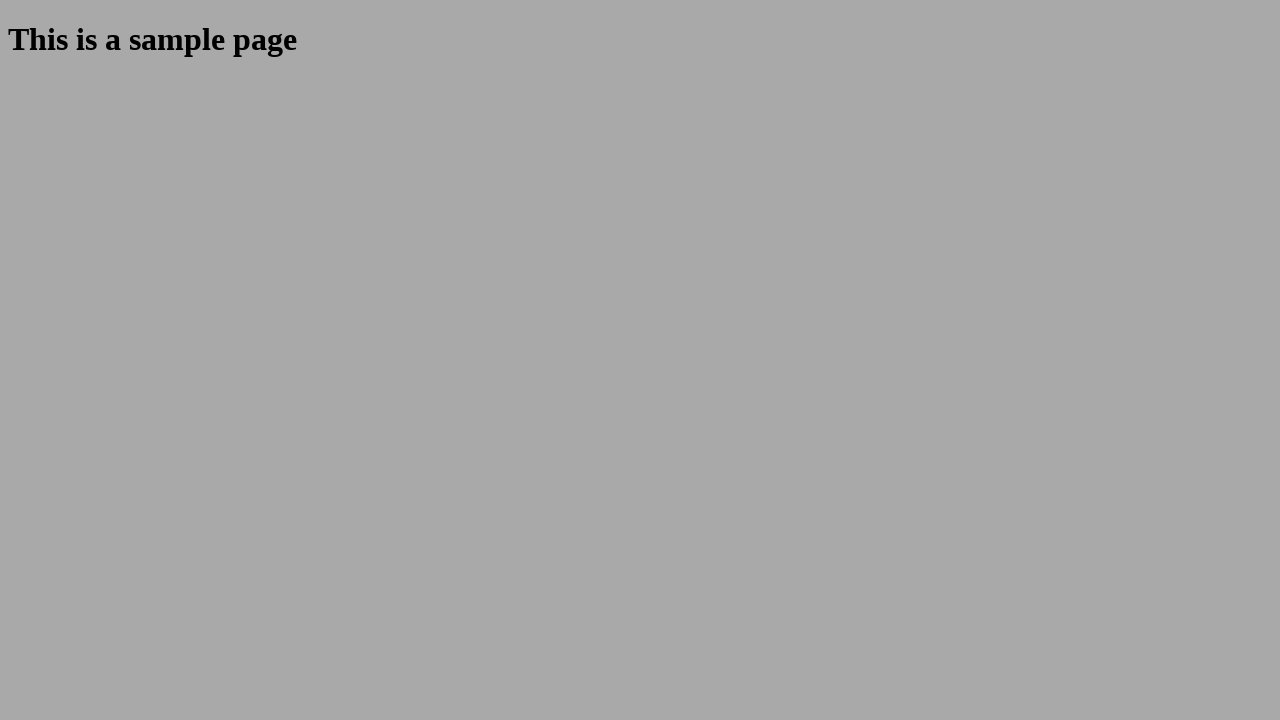

Verified new page URL is https://demoqa.com/sample
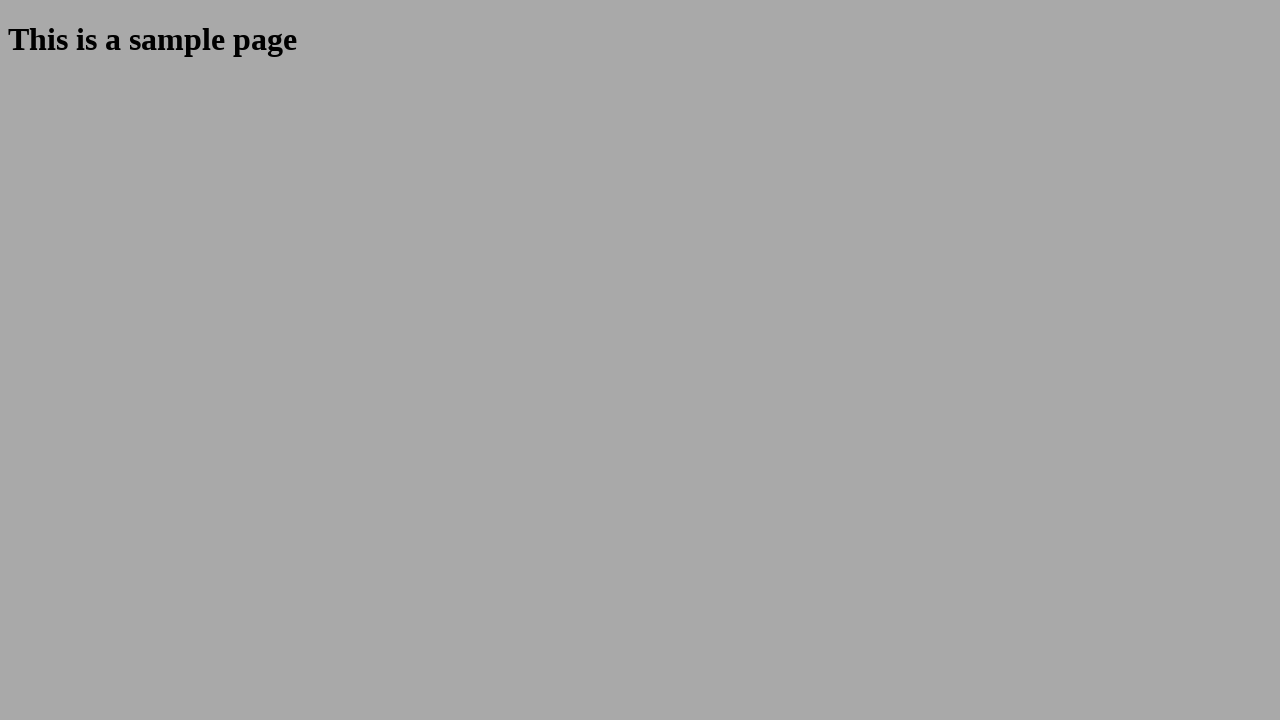

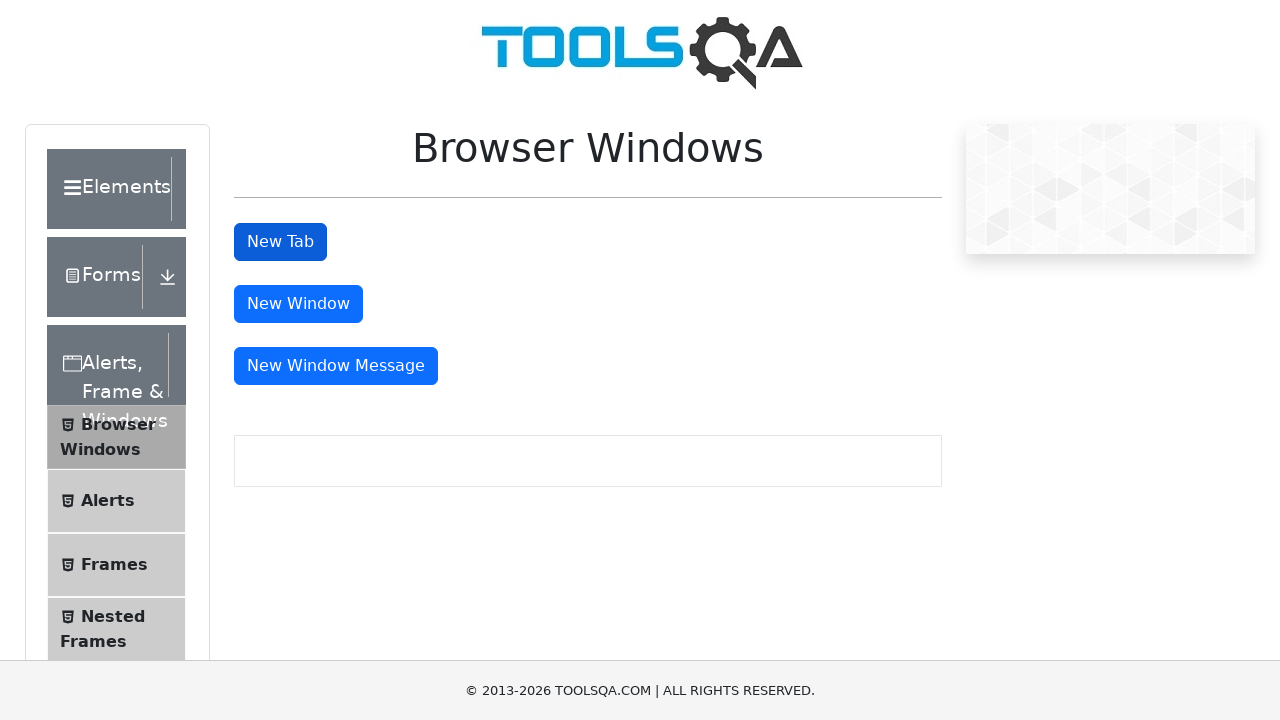